Demonstrates basic browser commands by navigating to a website, retrieving page information (title, URL, page source), and refreshing the page.

Starting URL: http://daringfireball.net/

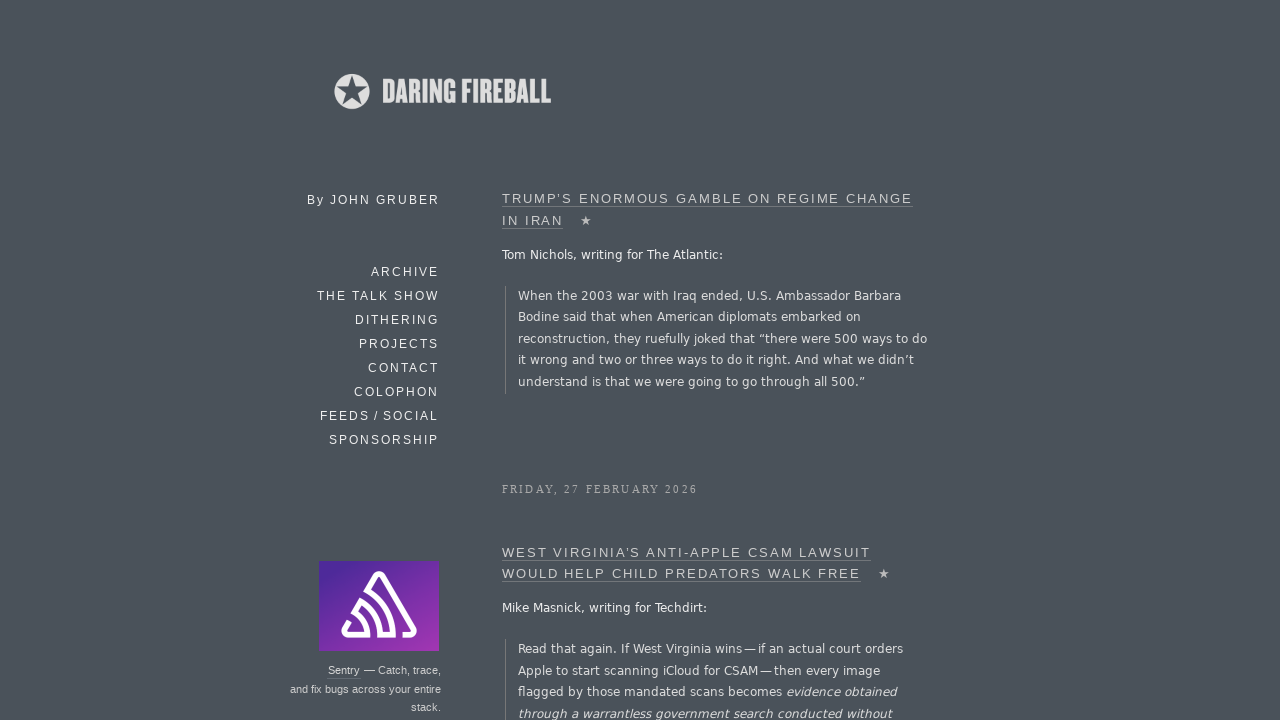

Navigated to http://daringfireball.net/
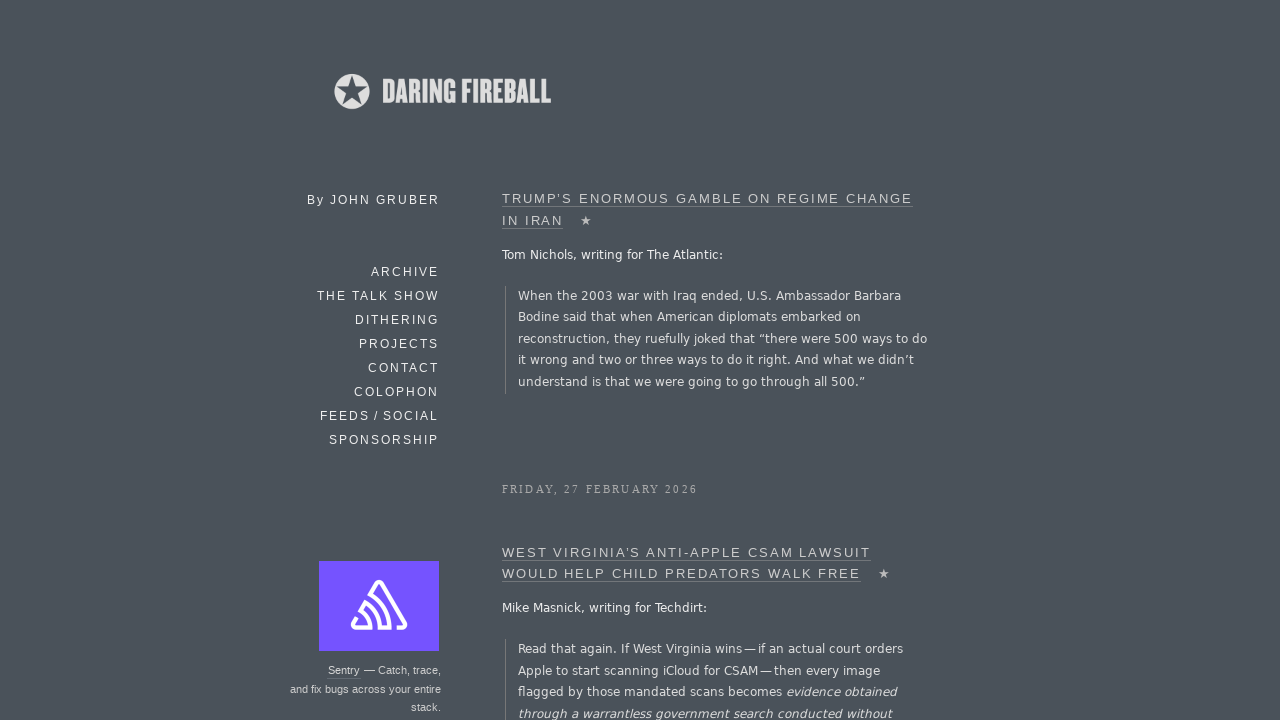

Retrieved page title: Daring Fireball
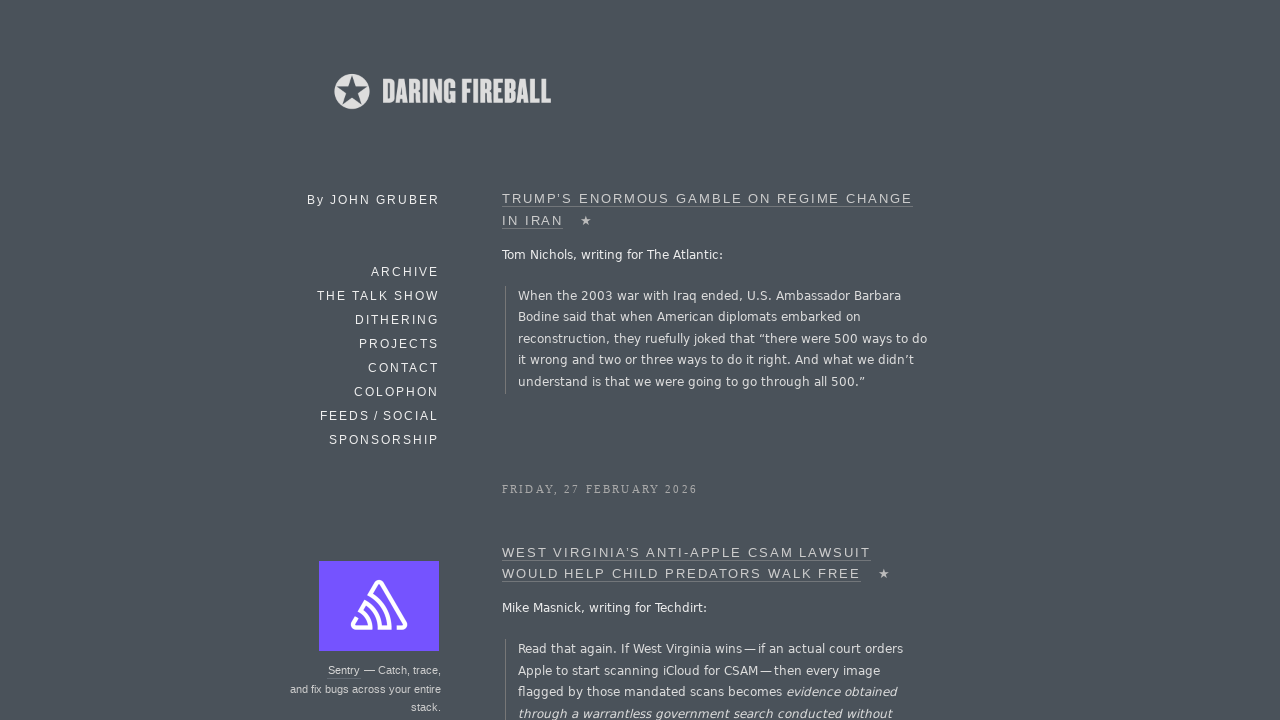

Calculated page title length: 15 characters
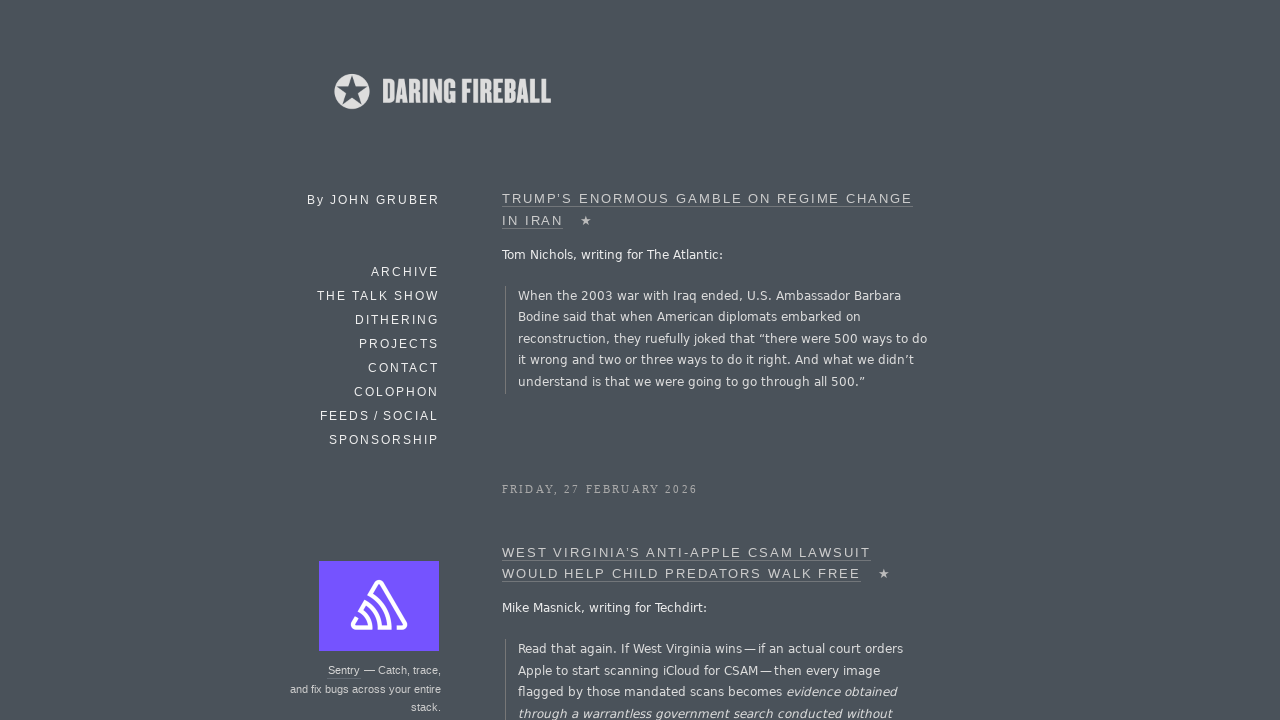

Retrieved current URL: https://daringfireball.net/
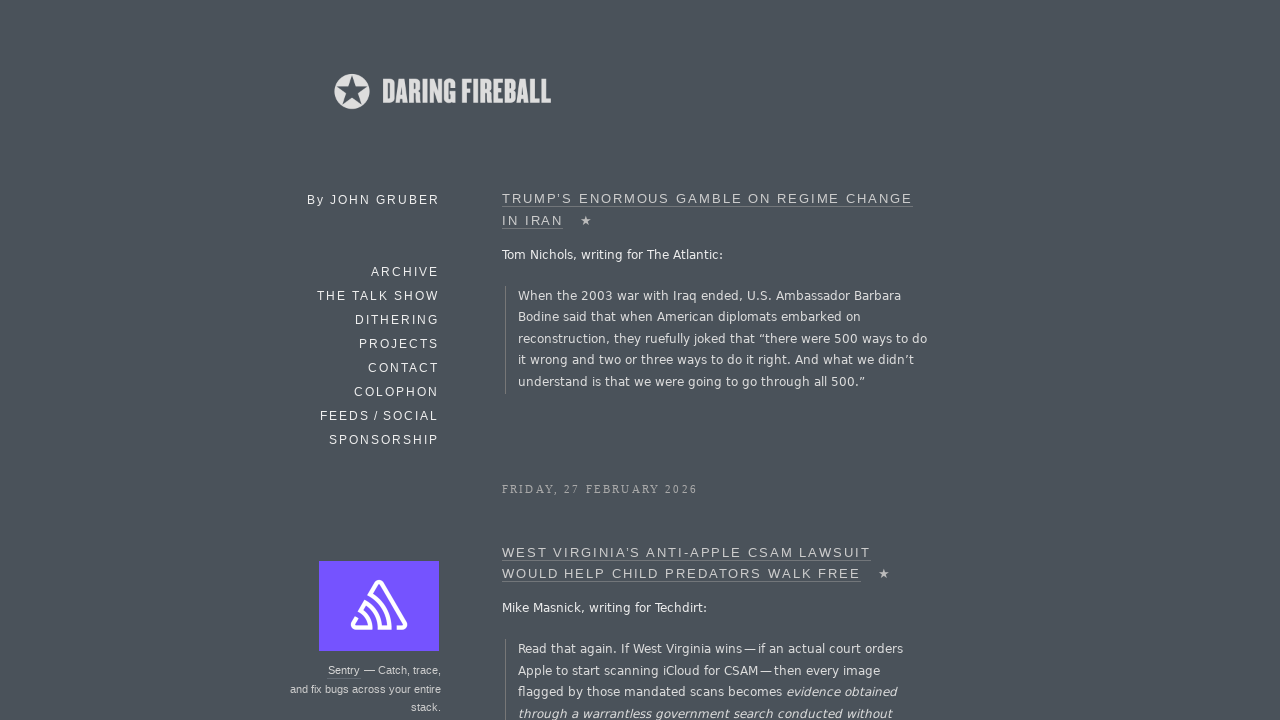

Calculated URL length: 27 characters
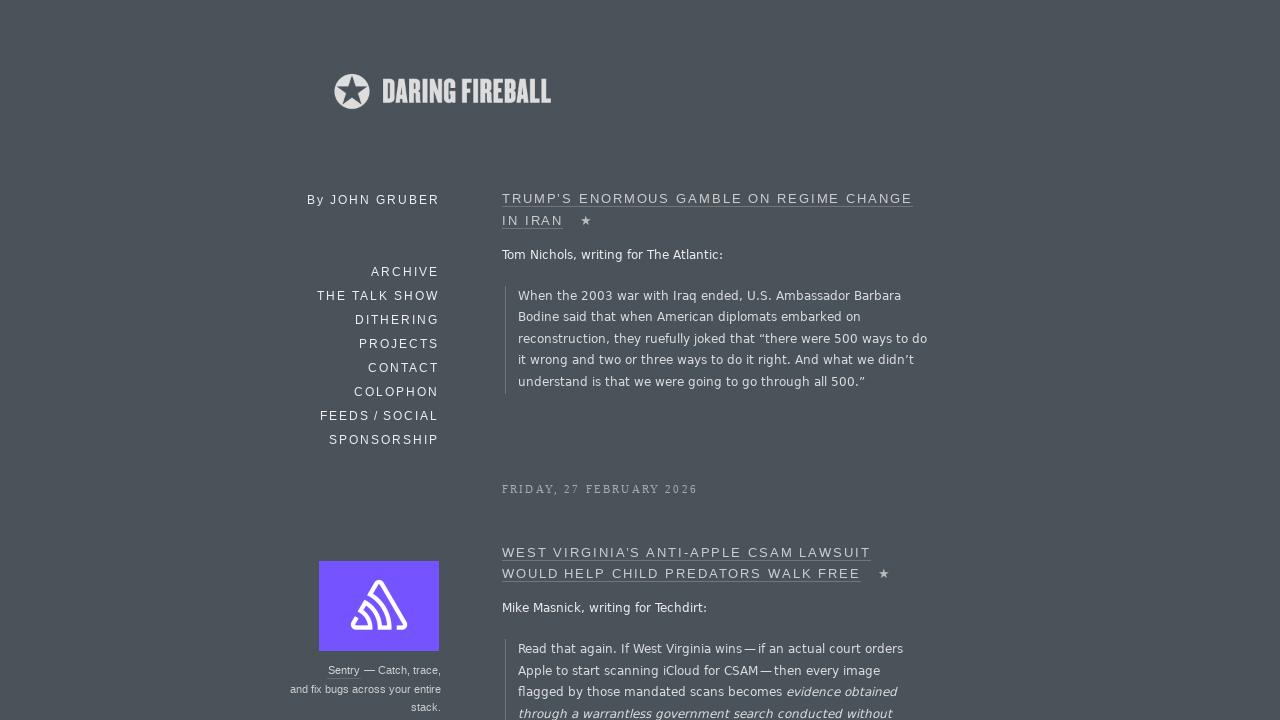

Refreshed the page
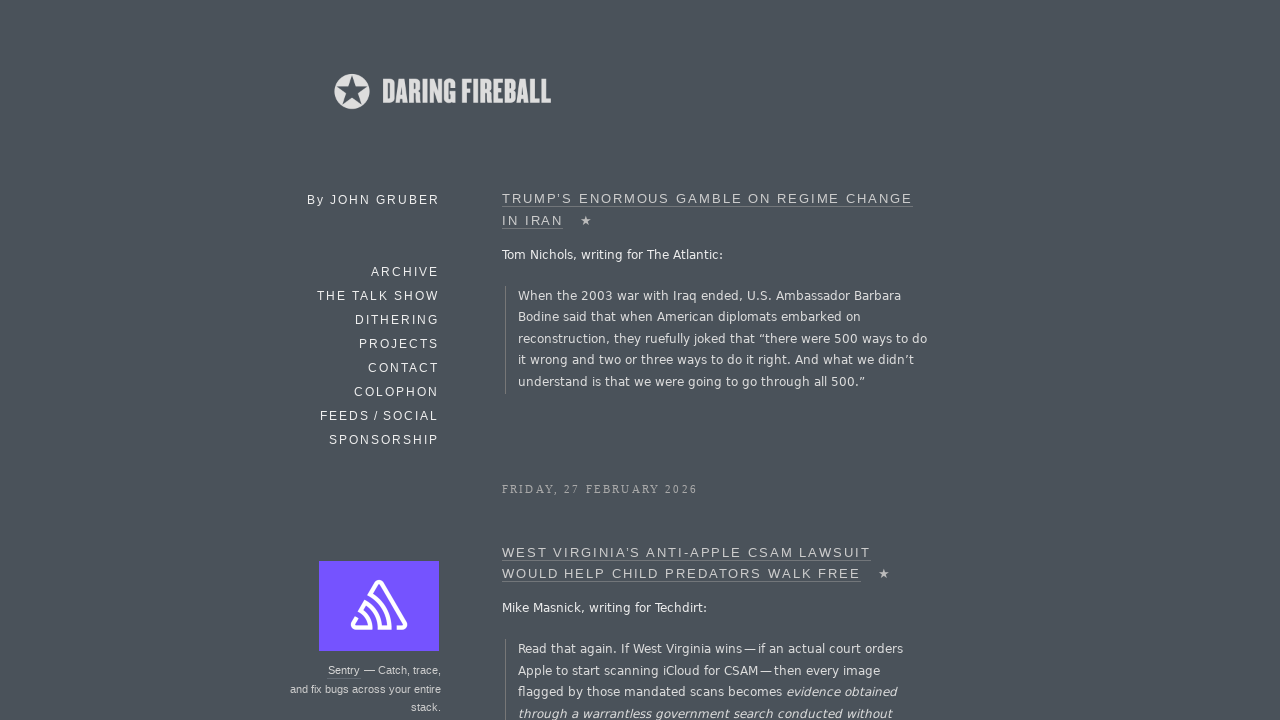

Retrieved page source code
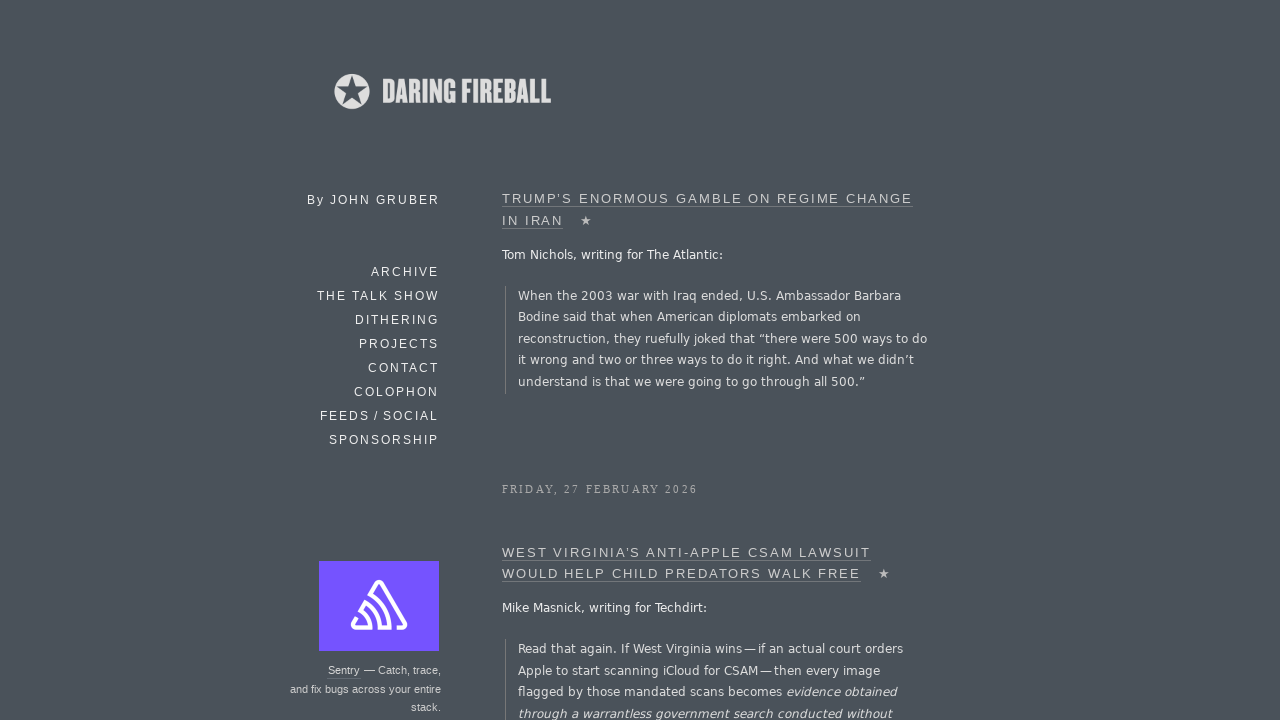

Calculated page source length: 99361 characters
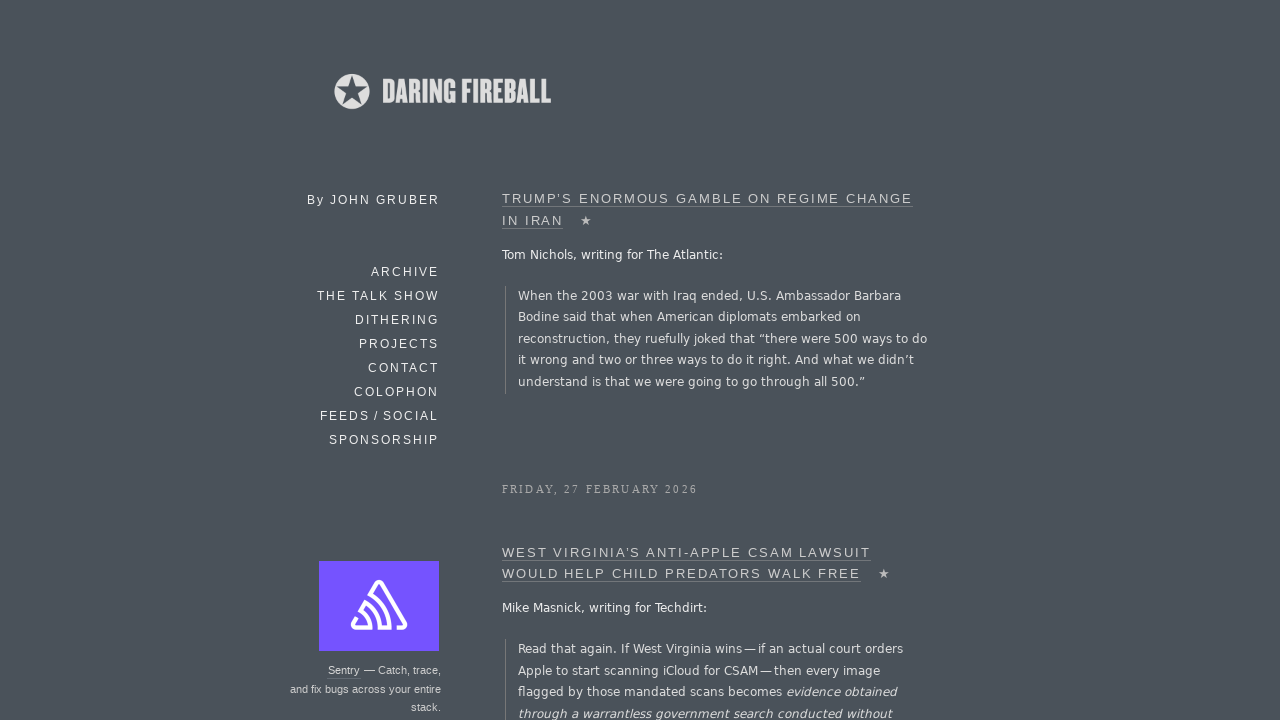

Page fully loaded and DOM content ready
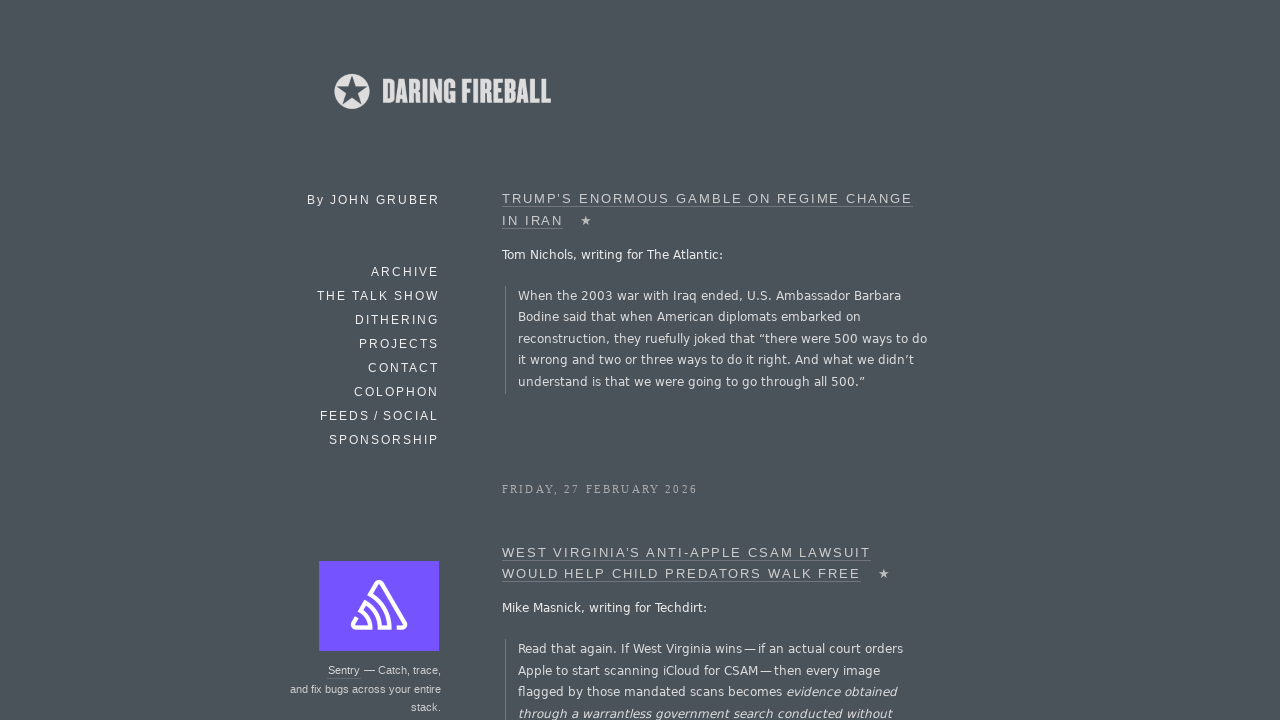

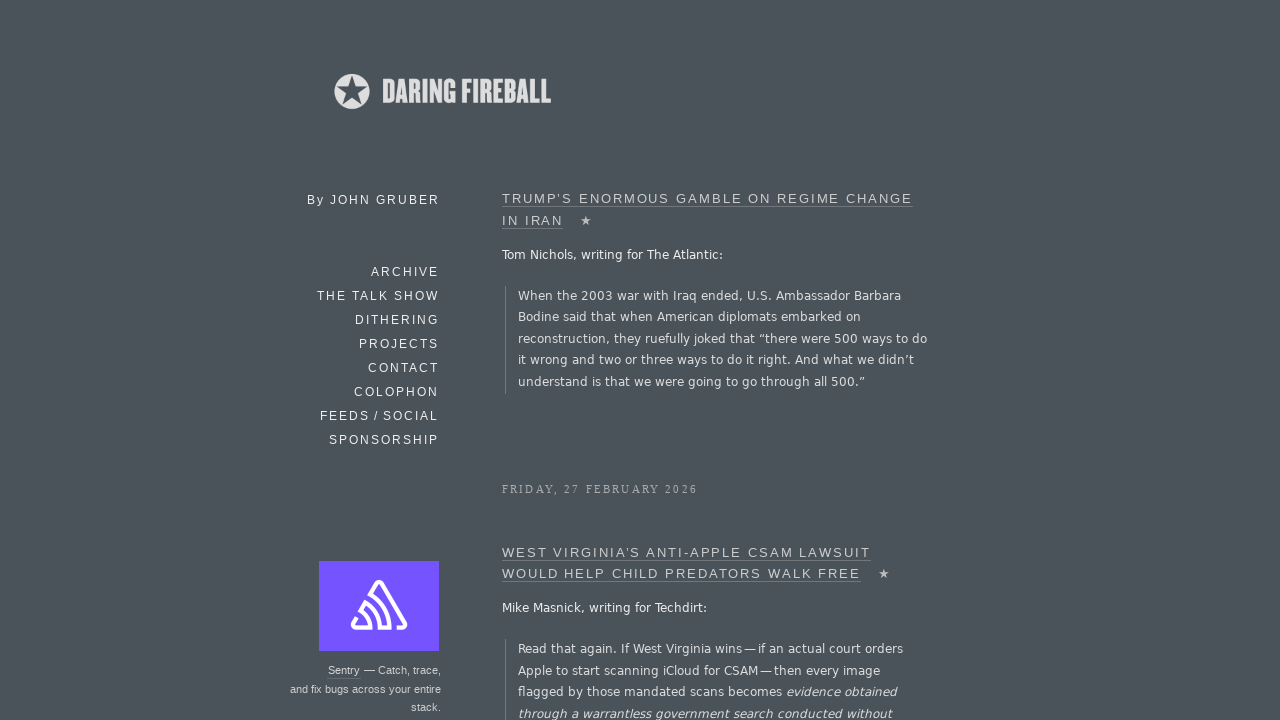